Tests filtering to display only active (uncompleted) todo items

Starting URL: https://demo.playwright.dev/todomvc

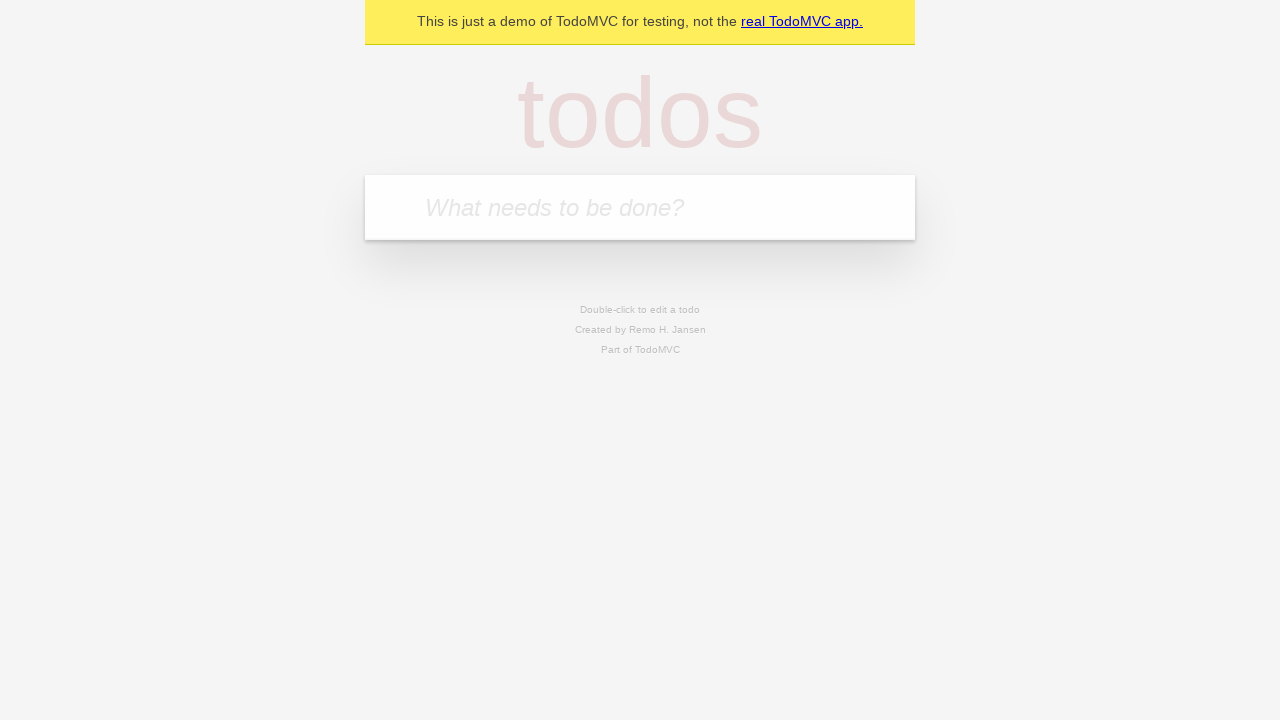

Filled todo input with 'buy some cheese' on internal:attr=[placeholder="What needs to be done?"i]
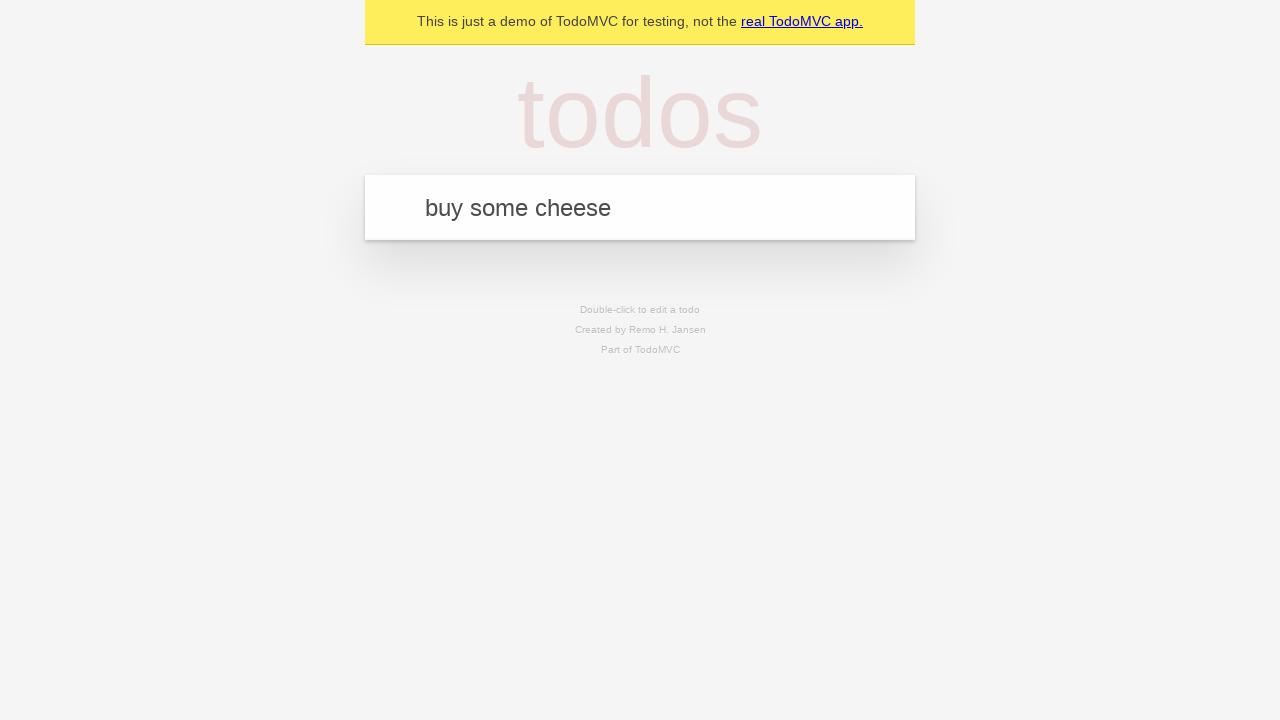

Pressed Enter to add todo 'buy some cheese' on internal:attr=[placeholder="What needs to be done?"i]
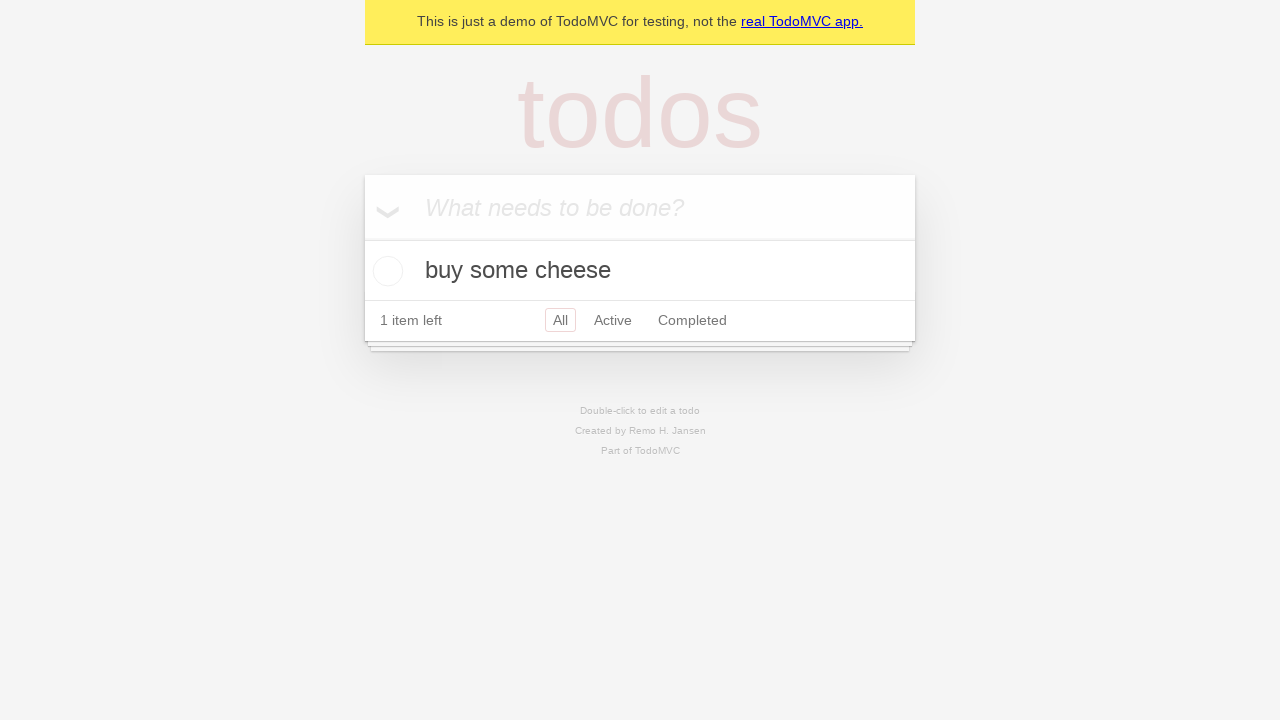

Filled todo input with 'feed the cat' on internal:attr=[placeholder="What needs to be done?"i]
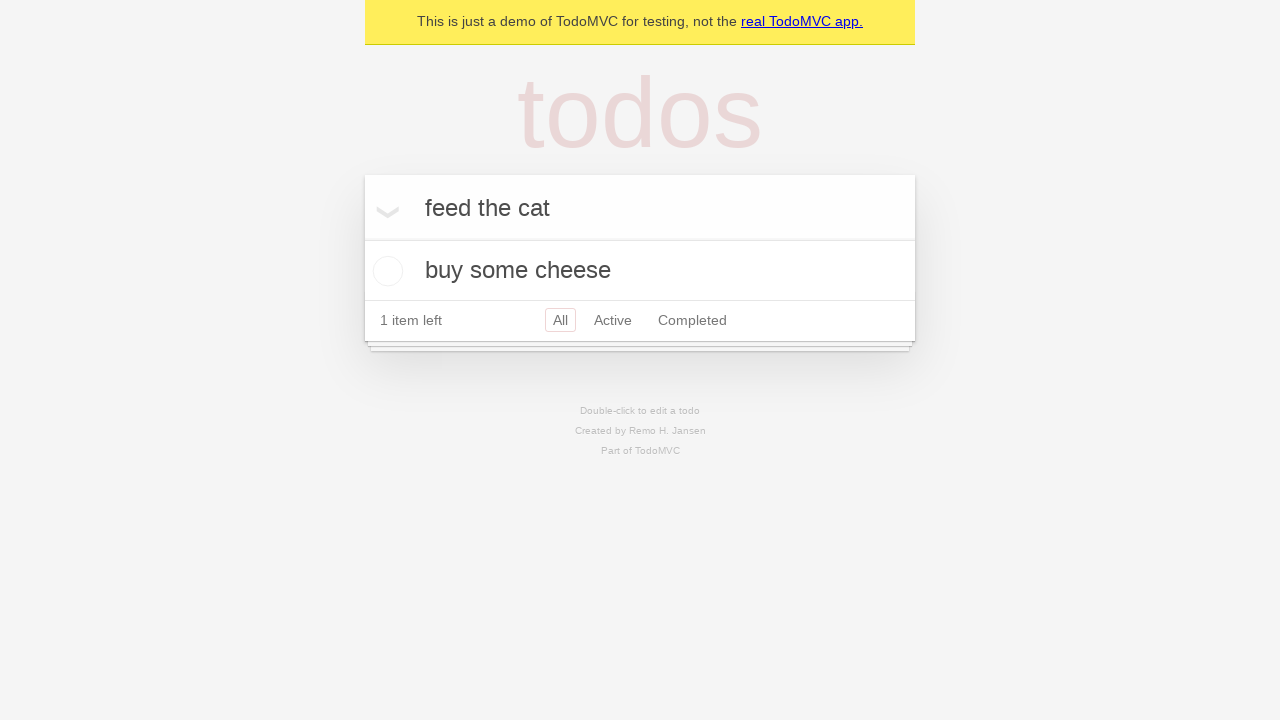

Pressed Enter to add todo 'feed the cat' on internal:attr=[placeholder="What needs to be done?"i]
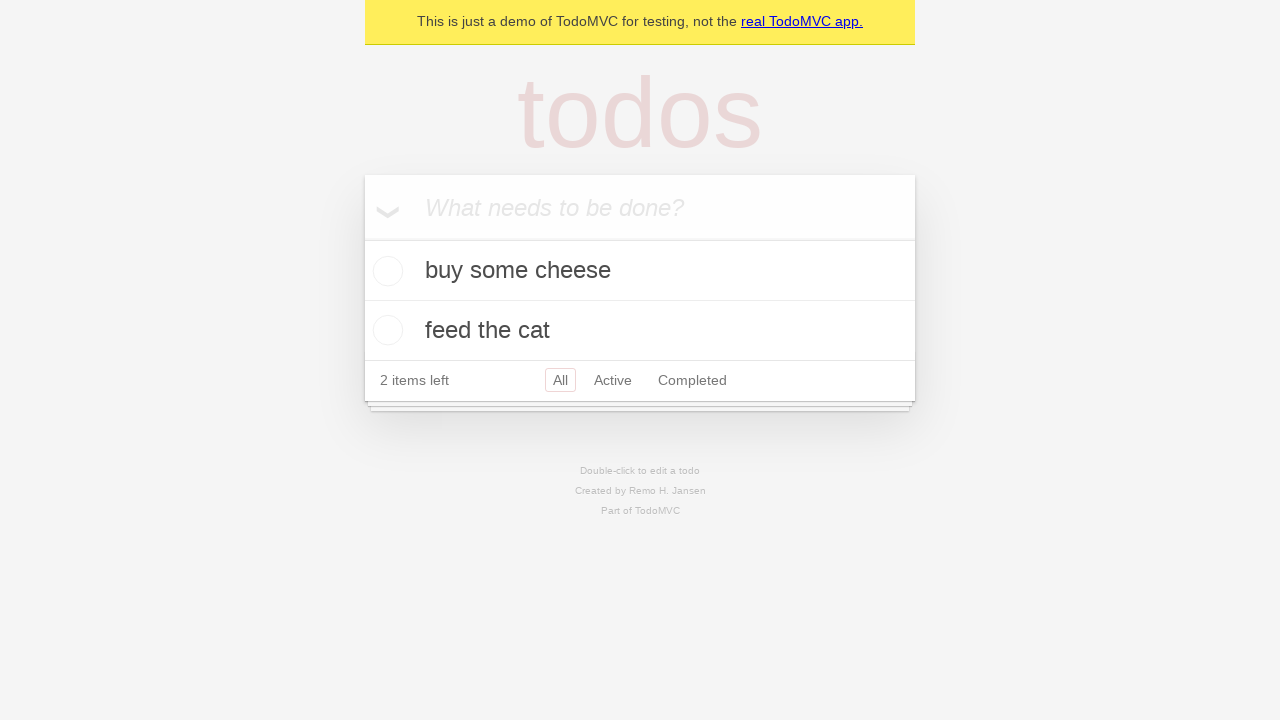

Filled todo input with 'book a doctors appointment' on internal:attr=[placeholder="What needs to be done?"i]
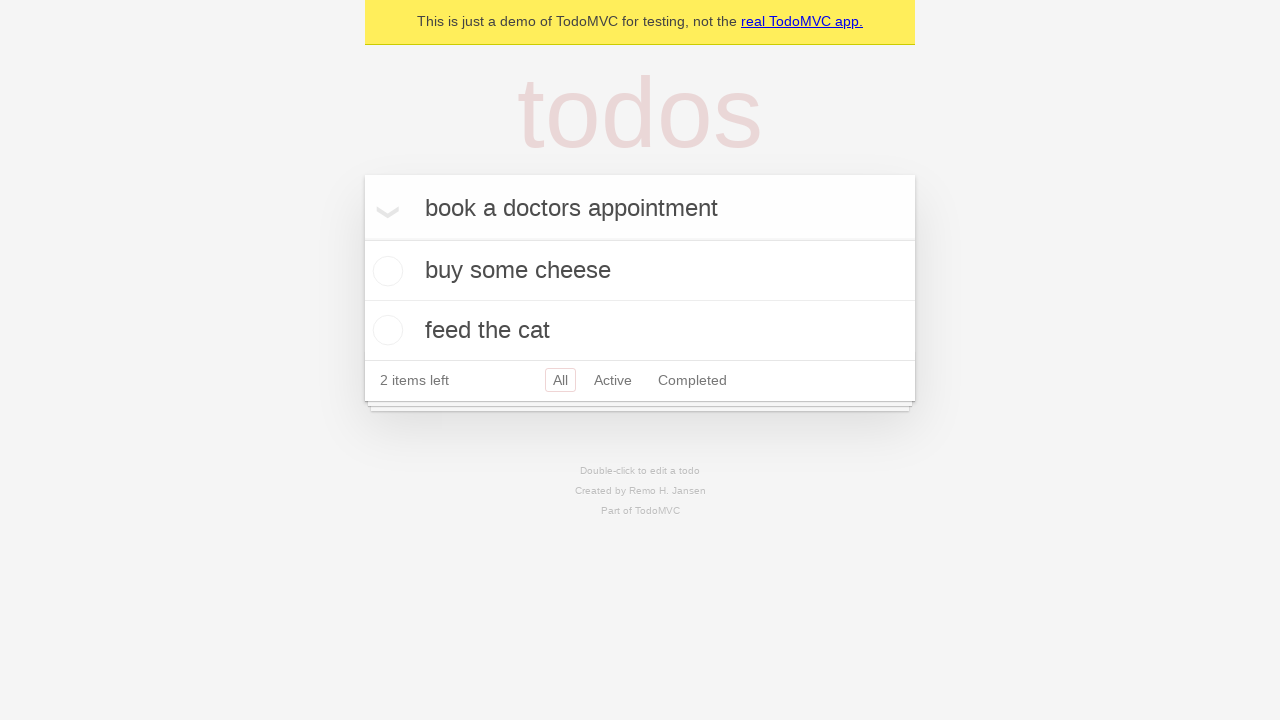

Pressed Enter to add todo 'book a doctors appointment' on internal:attr=[placeholder="What needs to be done?"i]
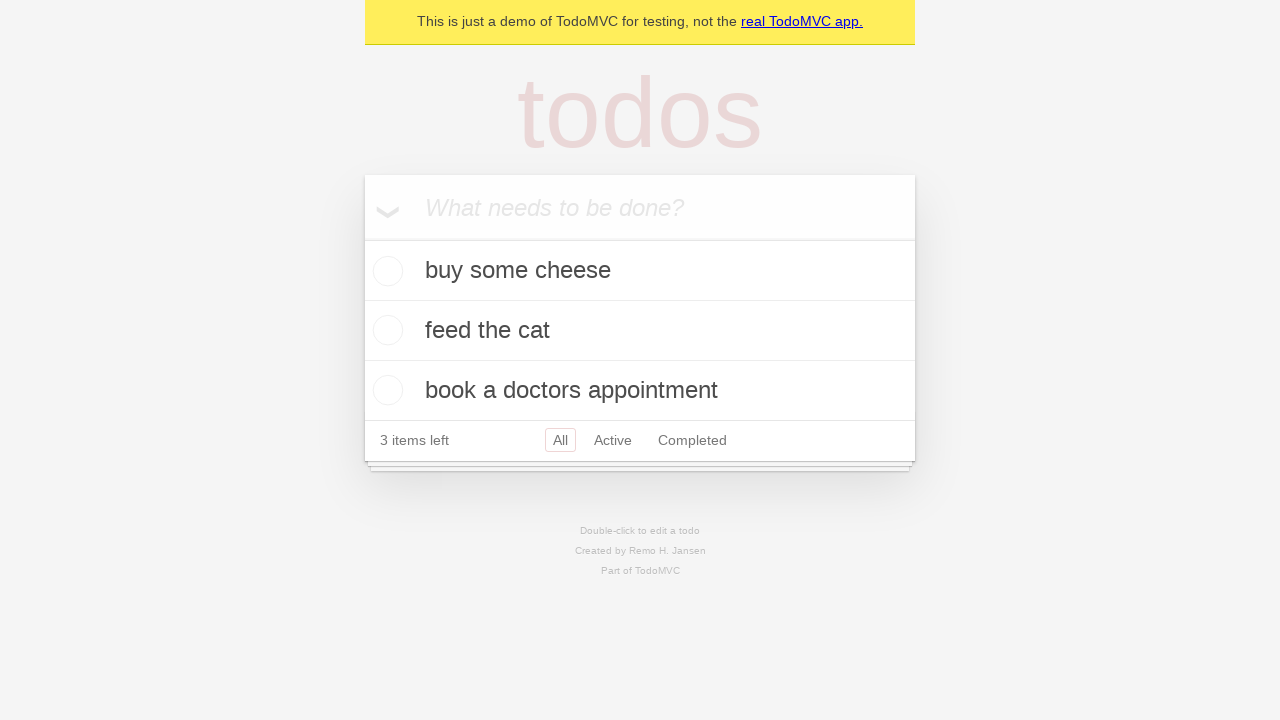

All 3 todos created successfully
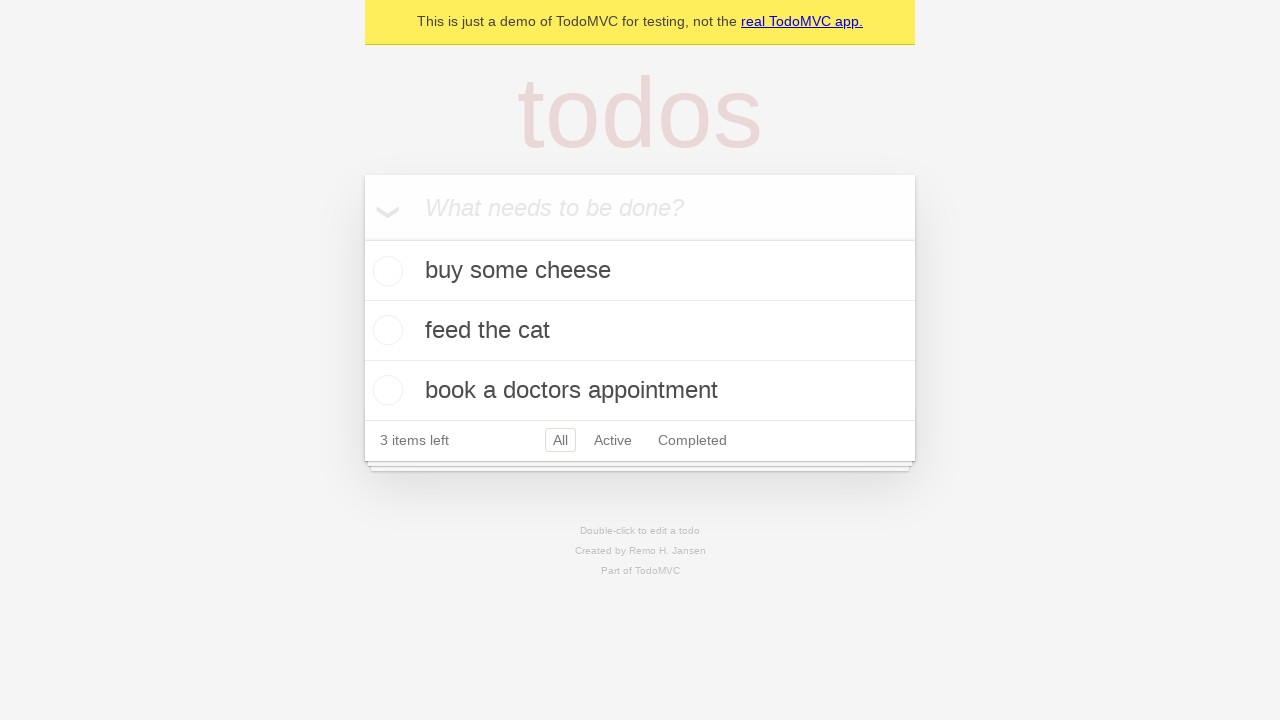

Marked second todo item as completed at (385, 330) on internal:testid=[data-testid="todo-item"s] >> nth=1 >> internal:role=checkbox
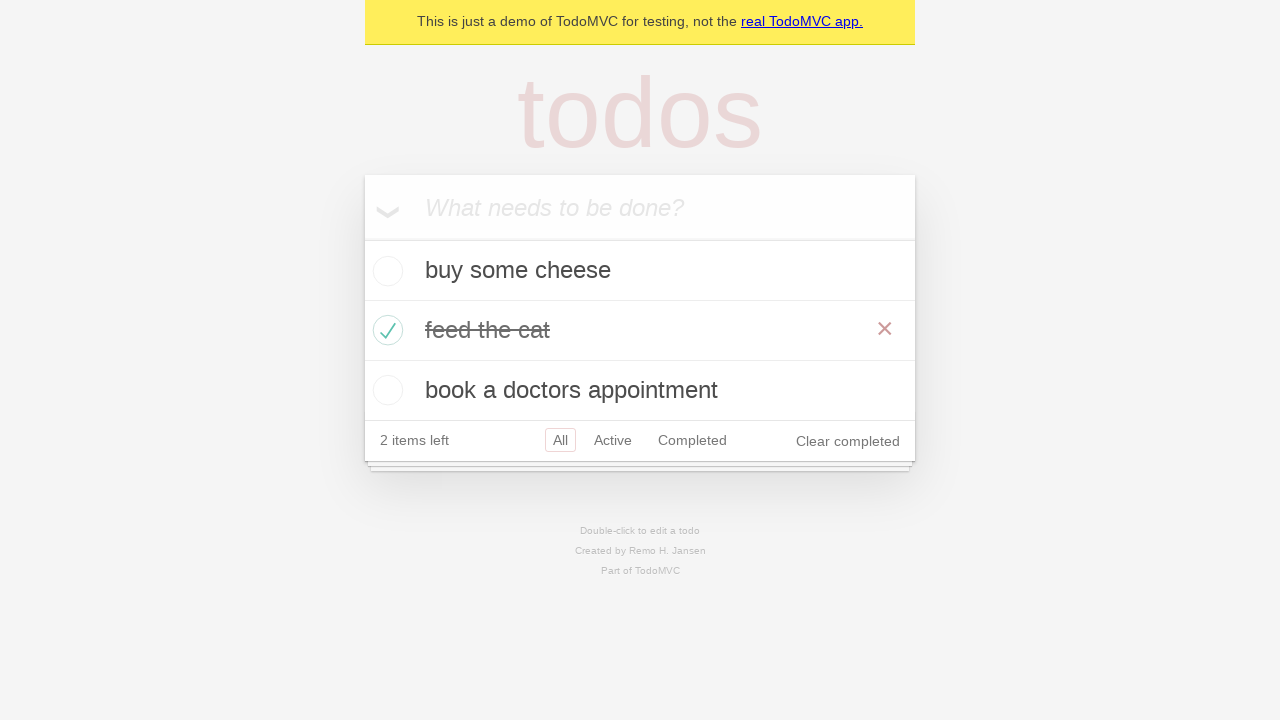

Clicked Active filter to display only uncompleted items at (613, 440) on internal:role=link[name="Active"i]
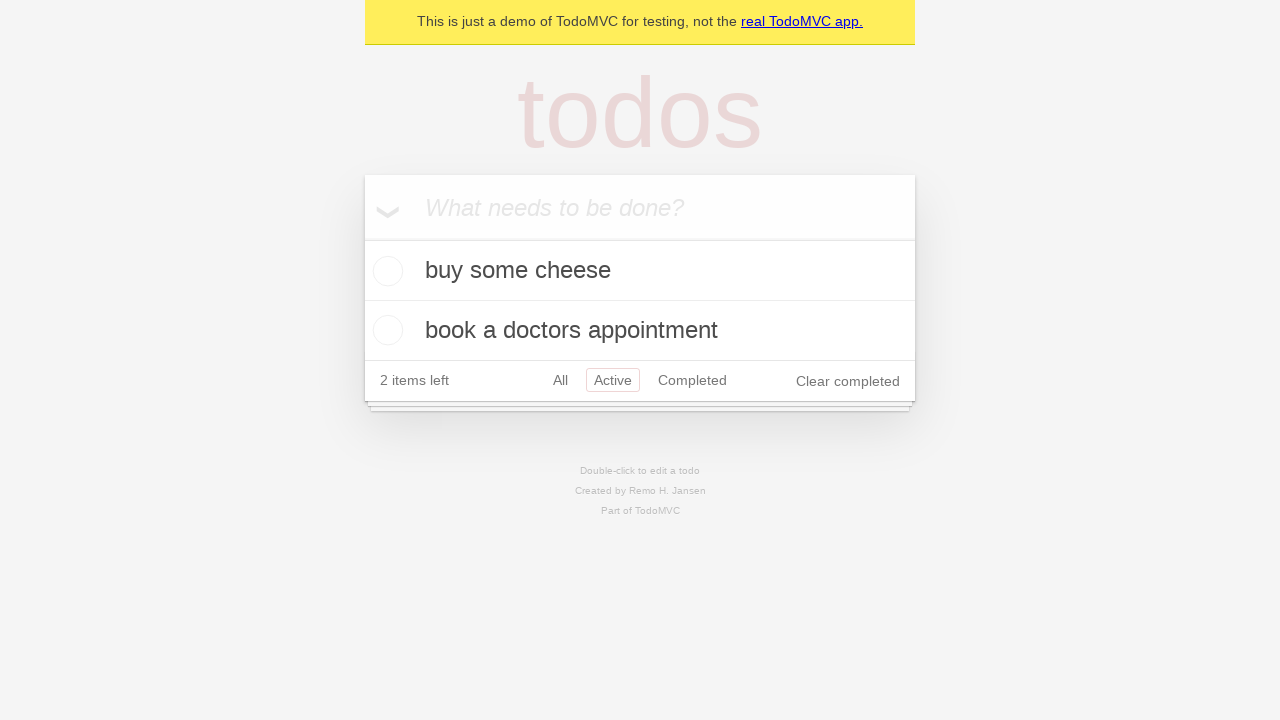

Active filter applied - 2 uncompleted todo items displayed
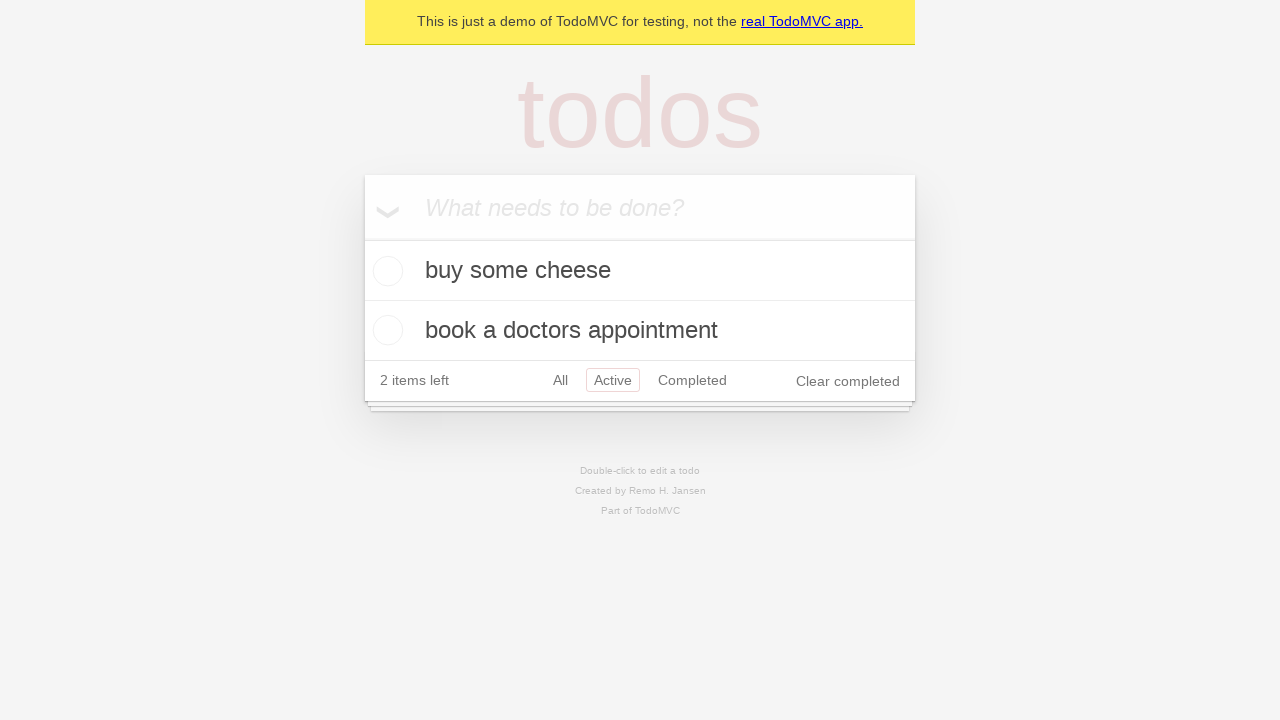

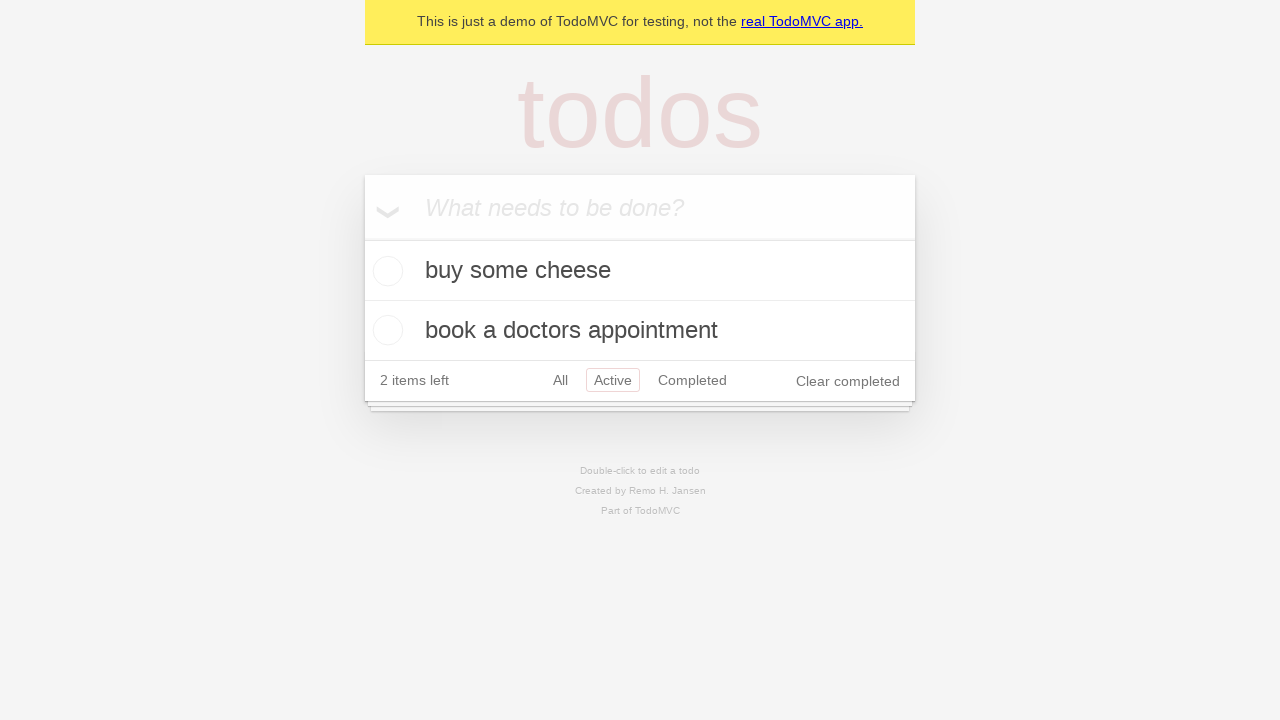